Navigates to W3Schools JavaScript tryit editor, switches to the iframe containing the result, and clicks the button to execute JavaScript

Starting URL: https://www.w3schools.com/js/tryit.asp?filename=tryjs_myfirst

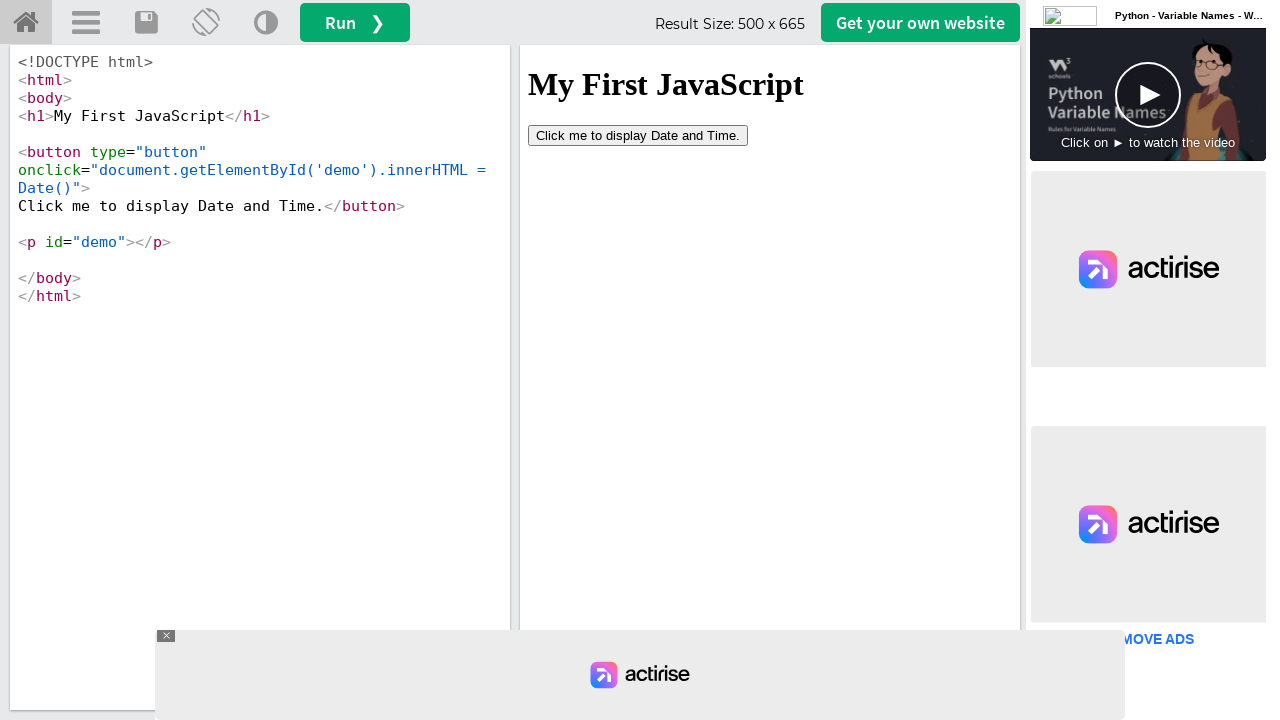

Located iframe#iframeResult containing the JavaScript result
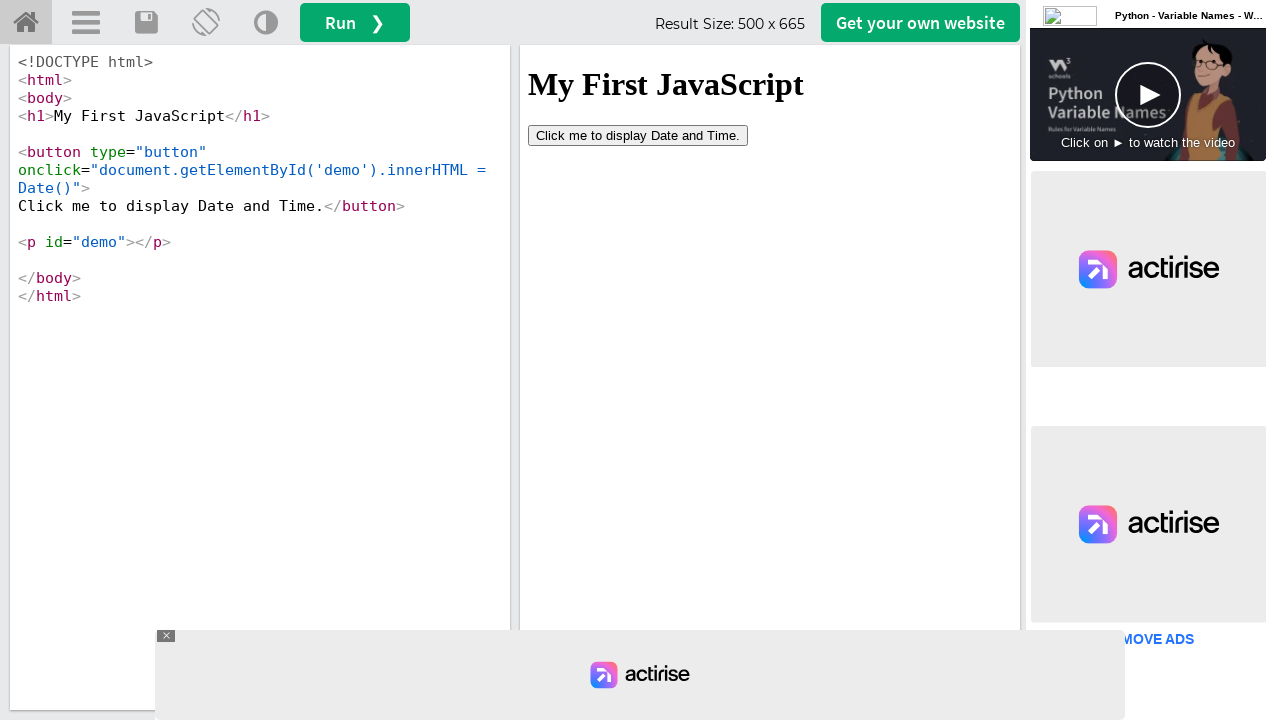

Clicked the button inside the iframe to execute JavaScript at (638, 135) on iframe#iframeResult >> internal:control=enter-frame >> button[type='button']
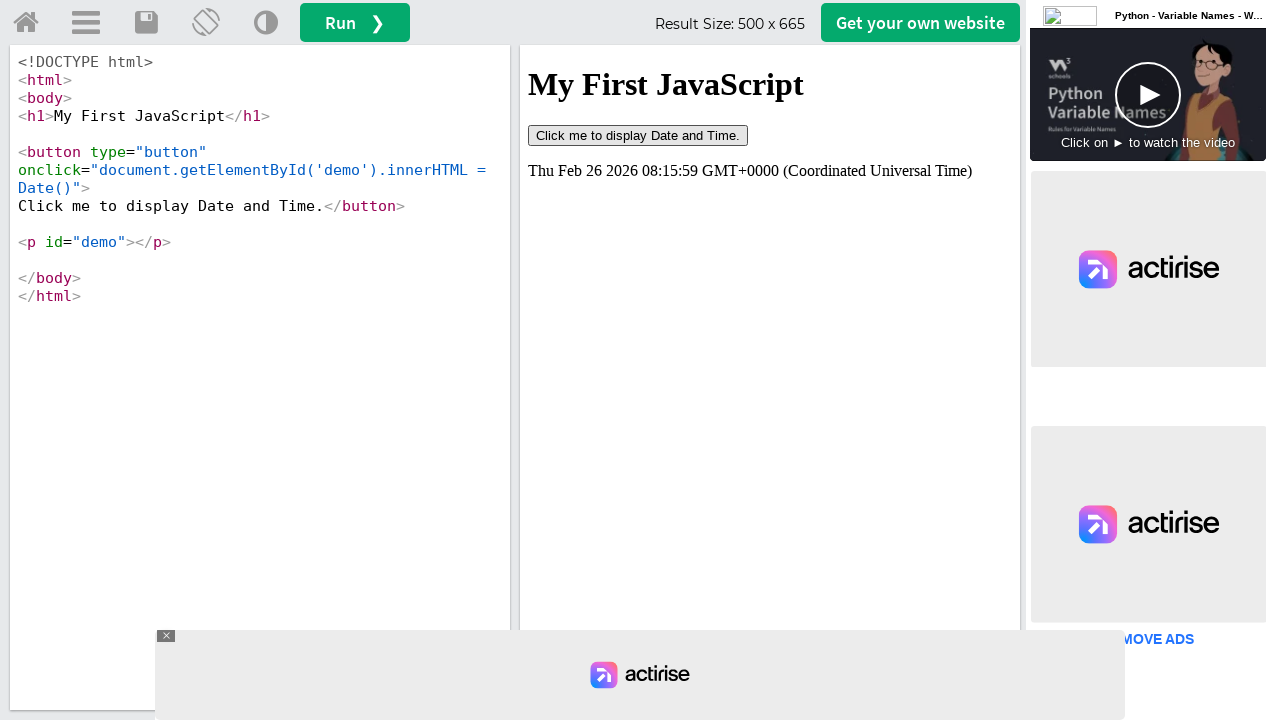

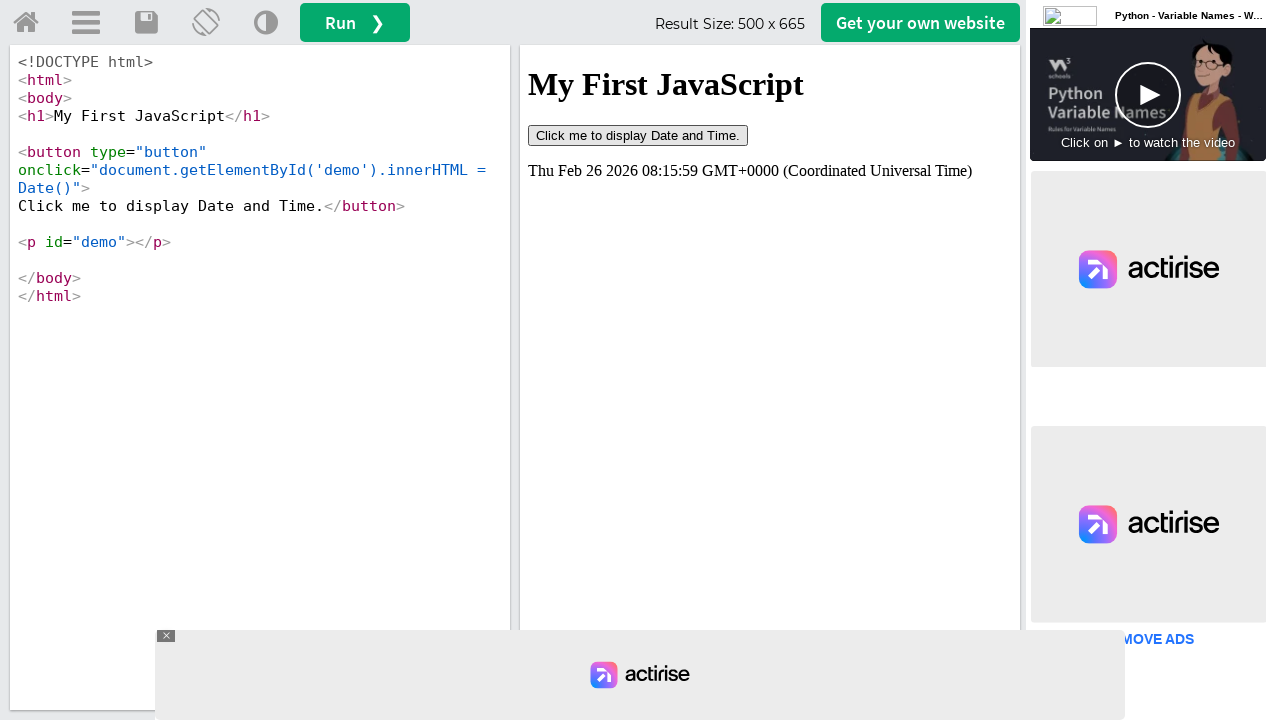